Navigates to a page with a large table and highlights a specific element by adding a red dashed border around it using JavaScript execution, then reverts the styling after a brief display period.

Starting URL: http://the-internet.herokuapp.com/large

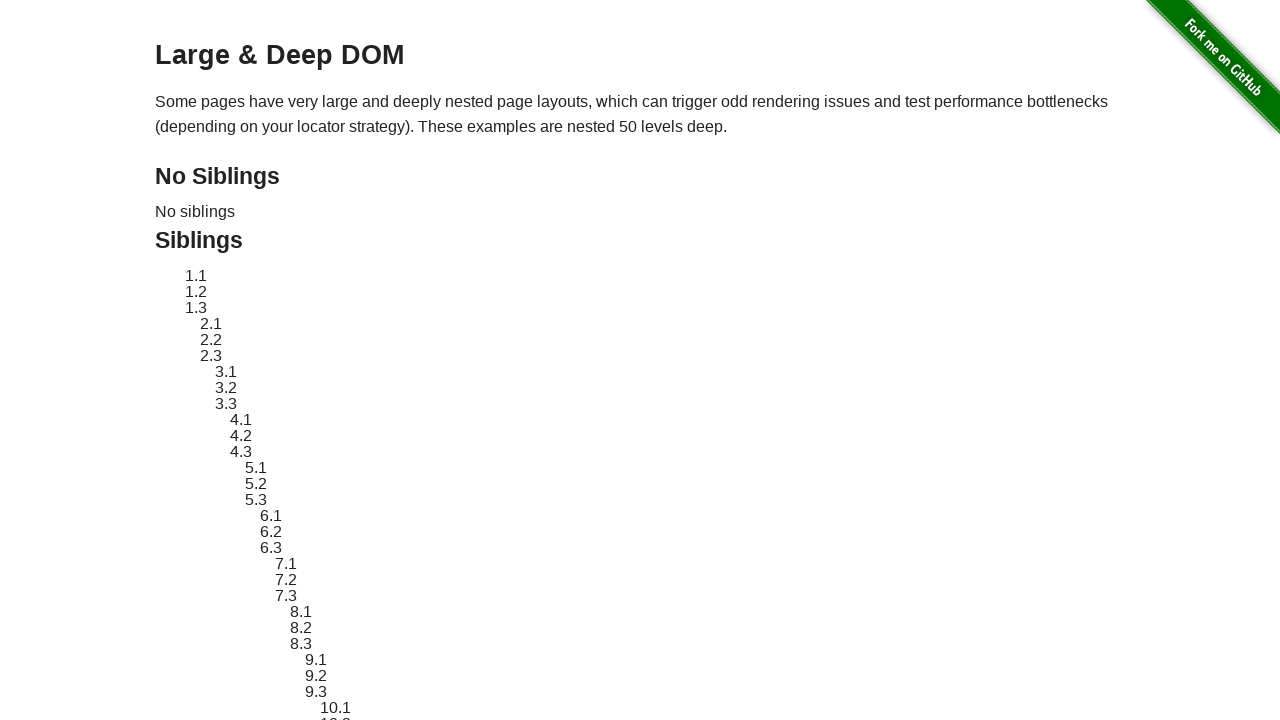

Navigated to large table page
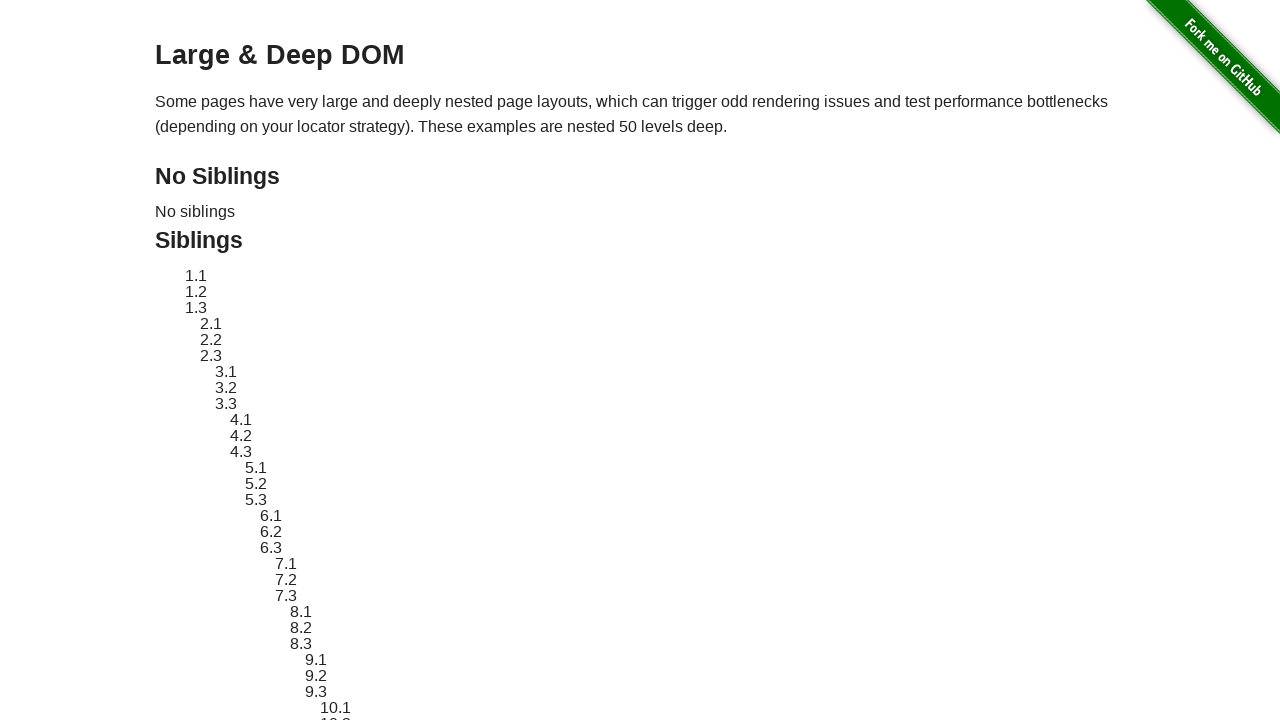

Target element #sibling-2.3 is now visible
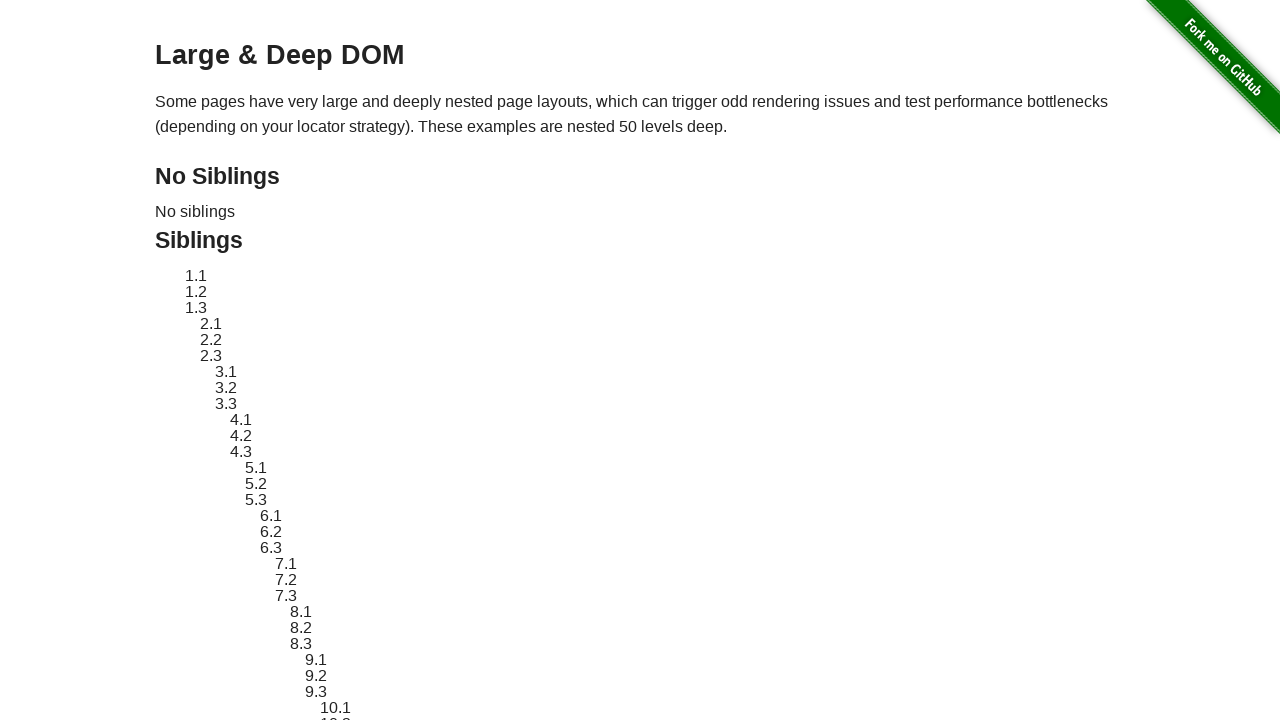

Retrieved original element style
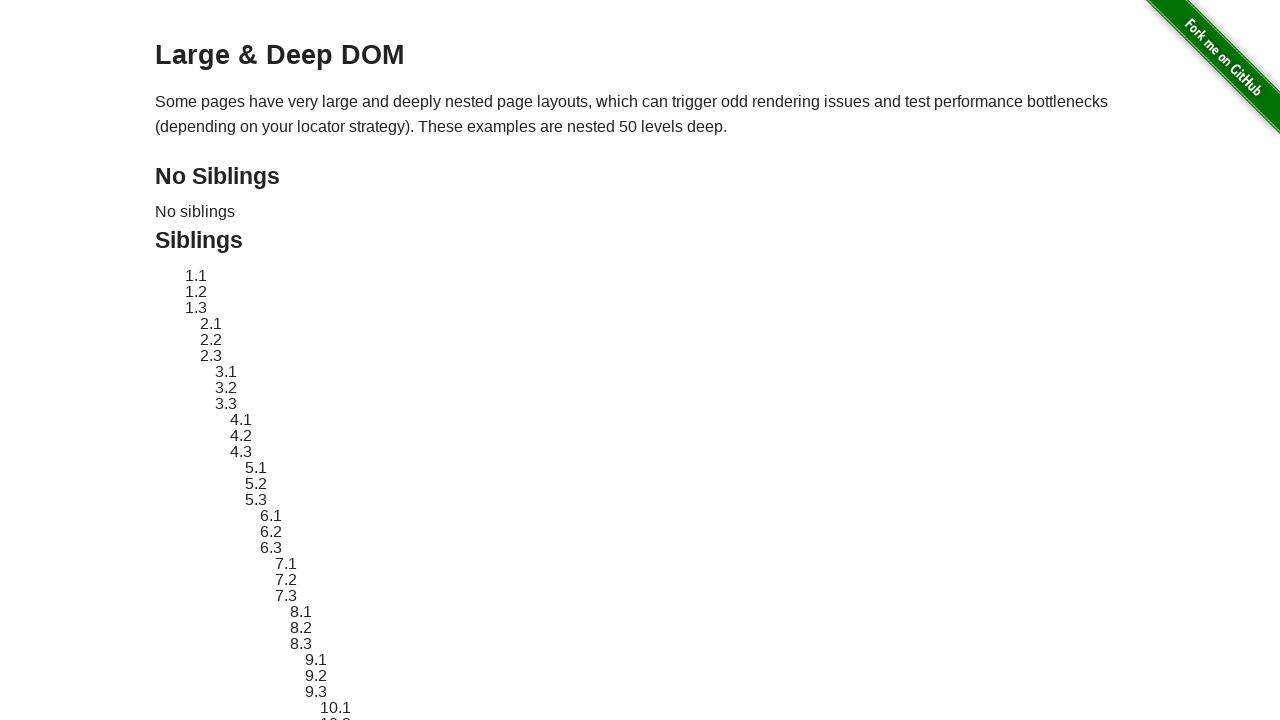

Applied red dashed border highlight to target element
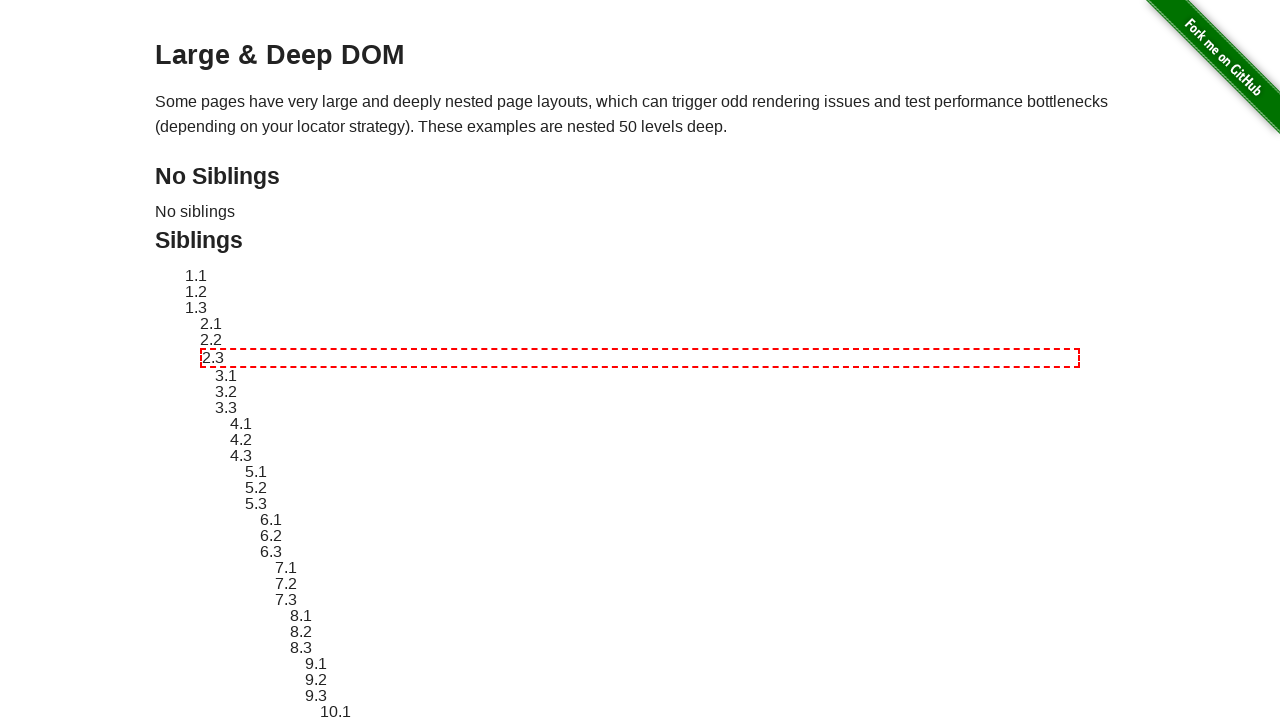

Waited 1 second to display highlighted element
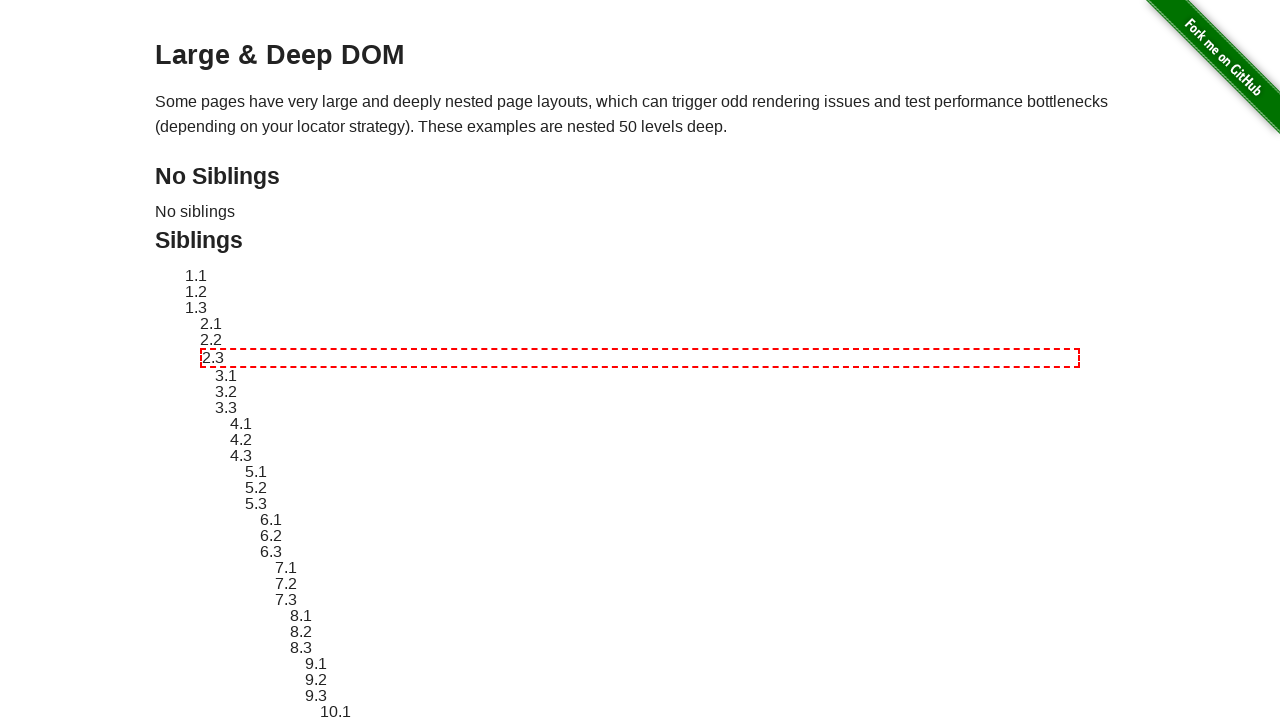

Reverted element styling back to original
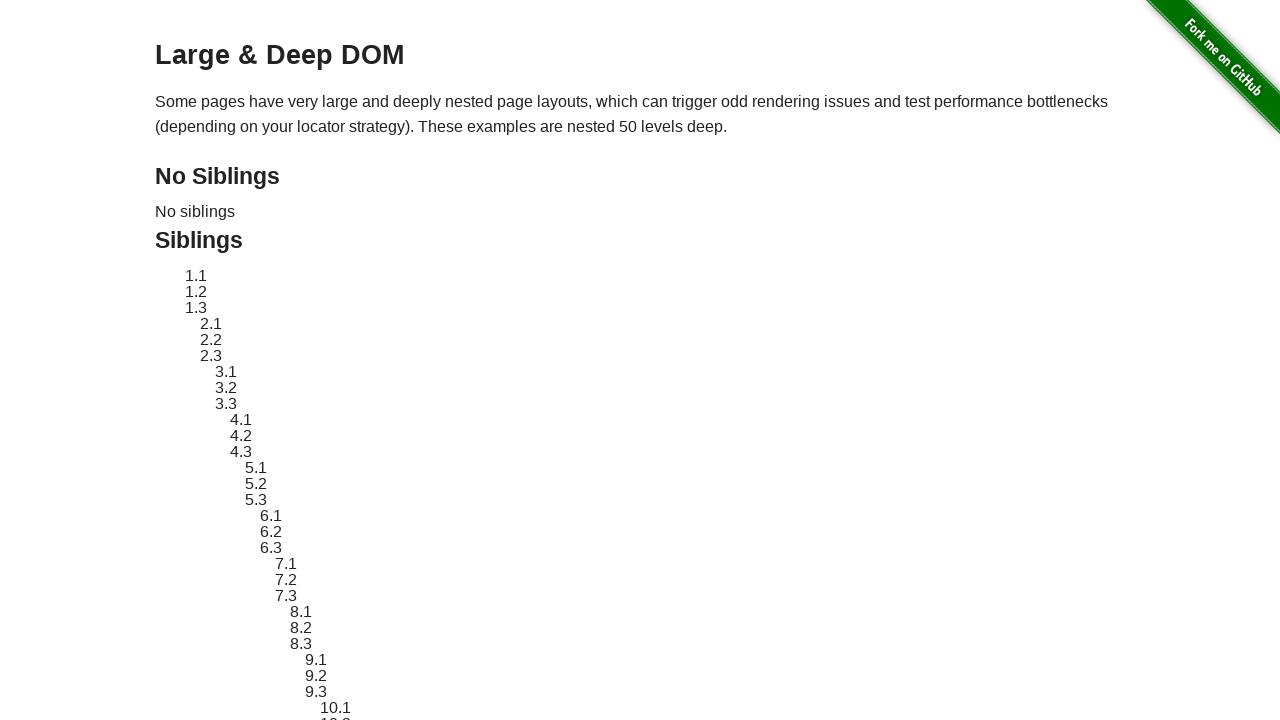

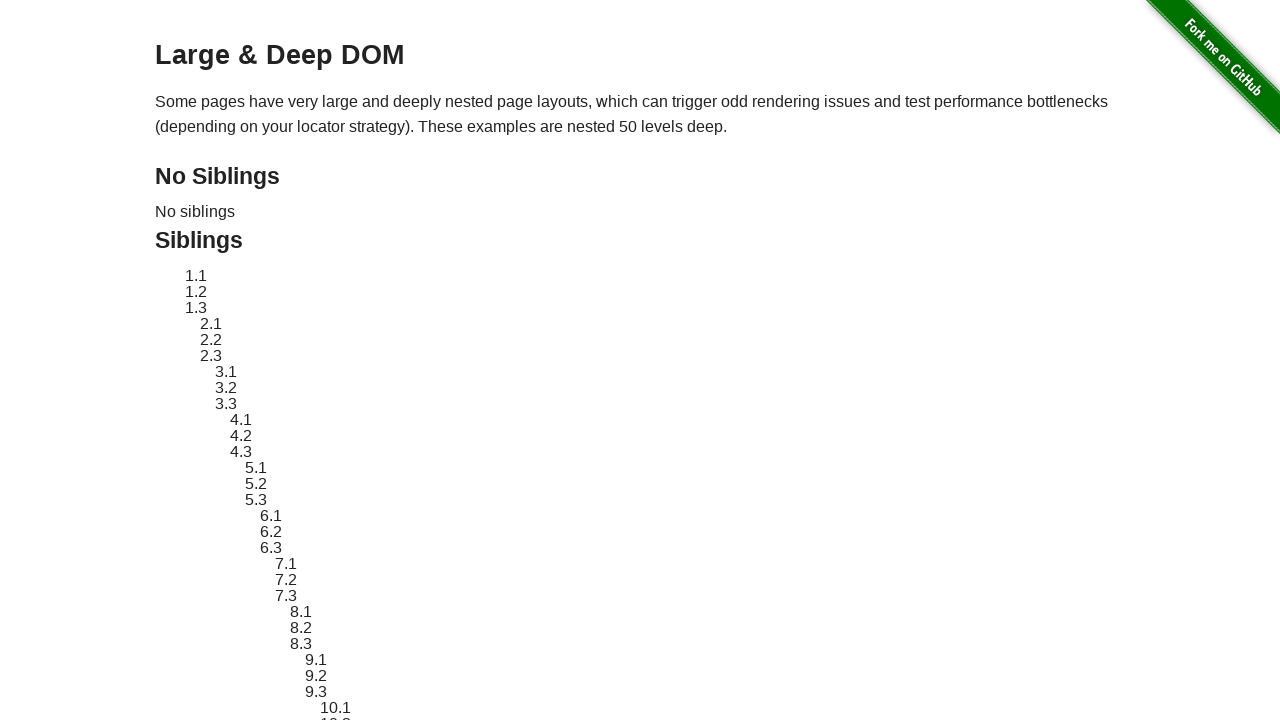